Tests dropdown menu functionality by clicking on a dropdown button and selecting an autocomplete option from the menu

Starting URL: https://formy-project.herokuapp.com/dropdown

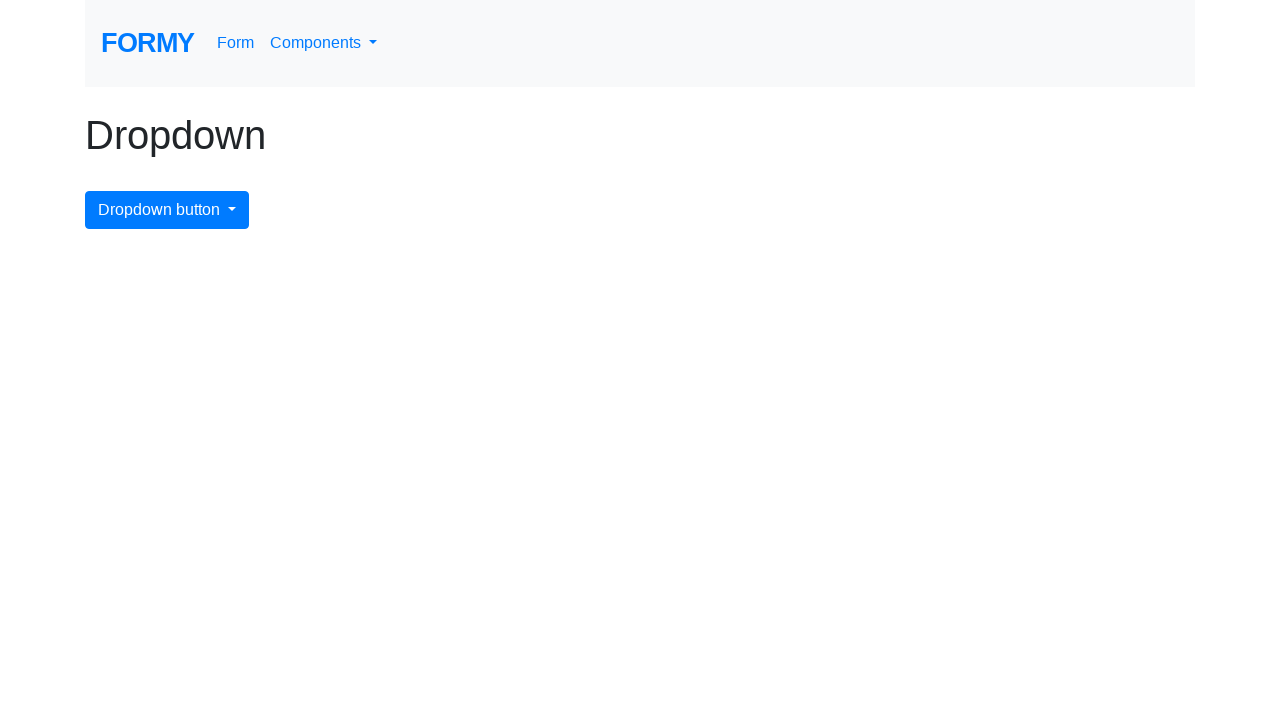

Clicked the dropdown menu button at (167, 210) on #dropdownMenuButton
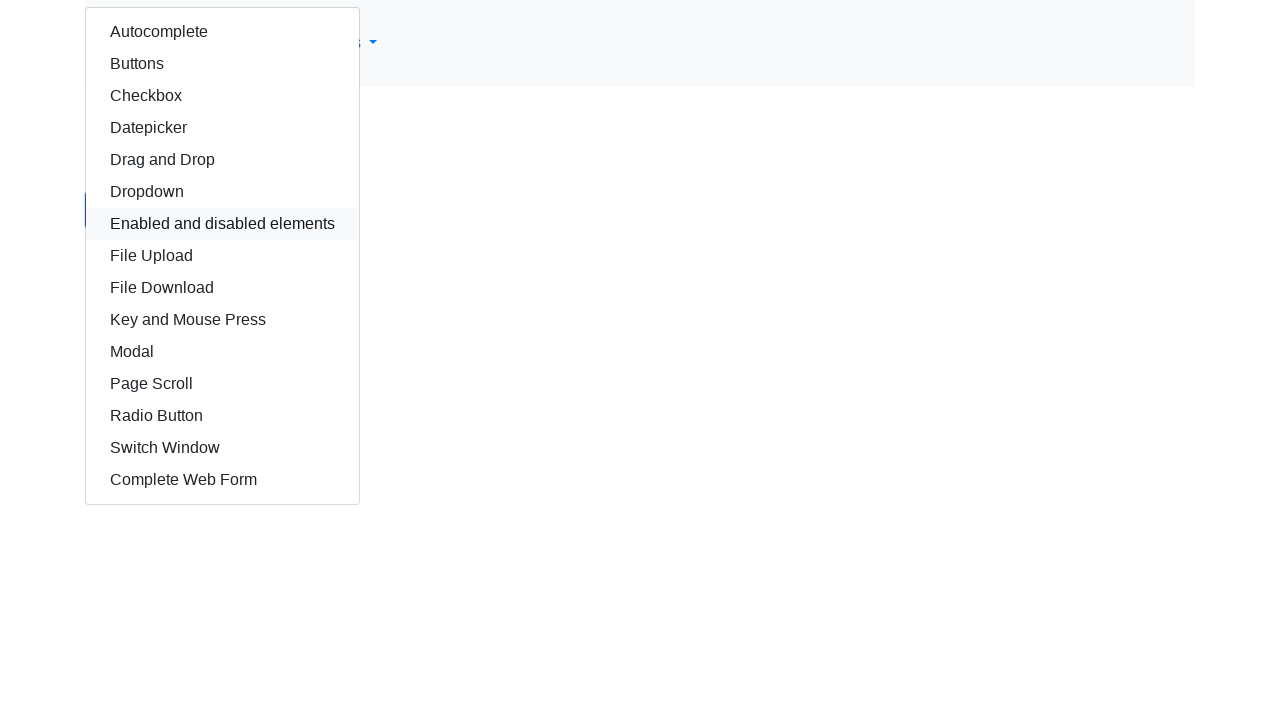

Selected autocomplete option from the dropdown menu at (222, 32) on #autocomplete
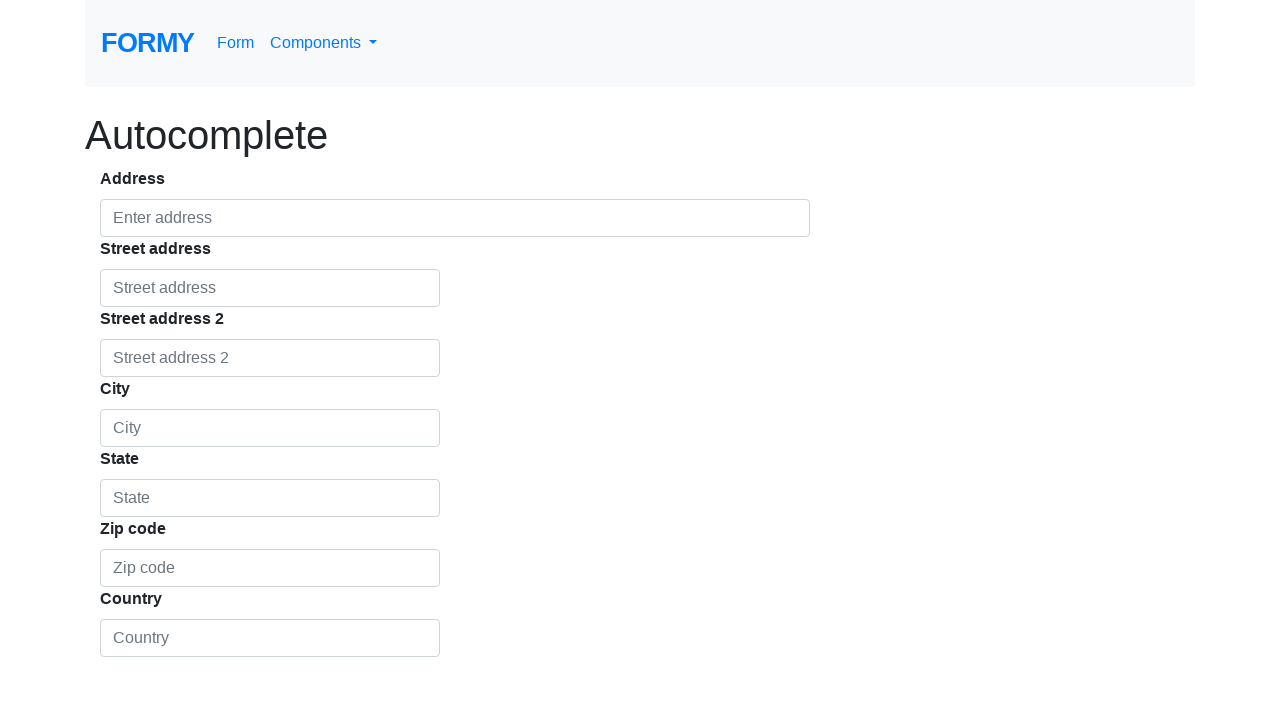

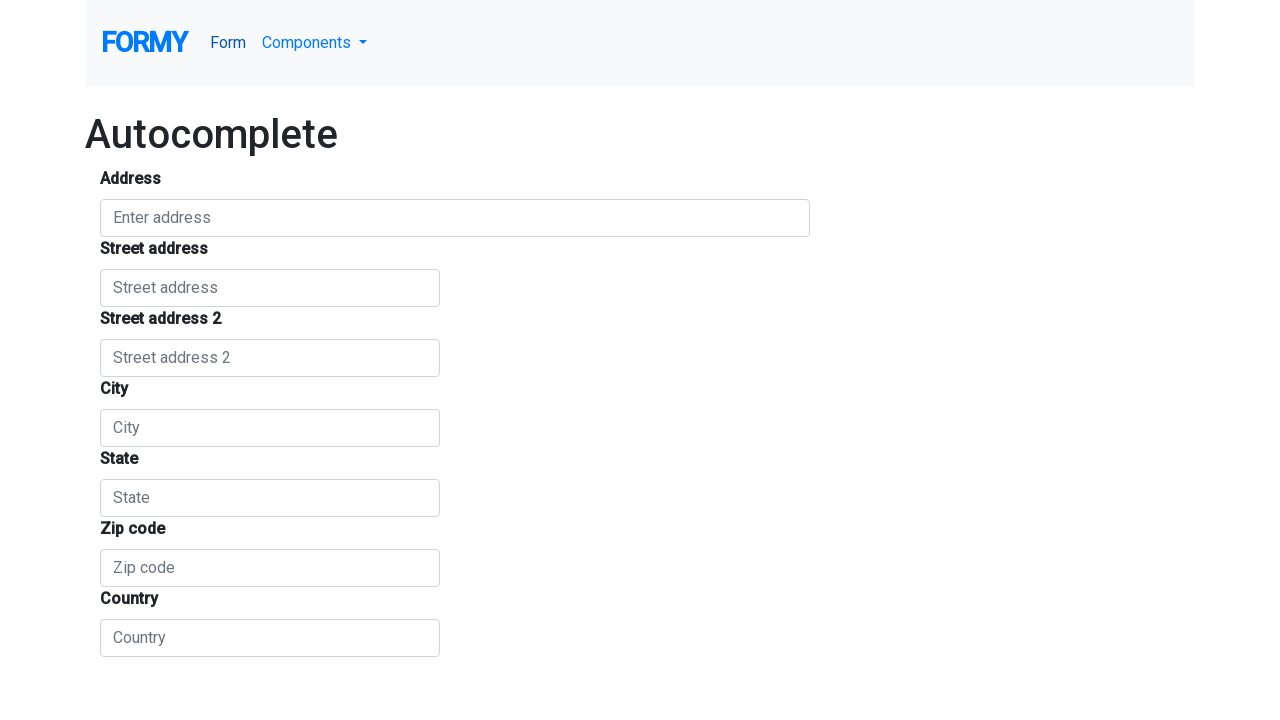